Tests the number input page by entering a valid number, submitting, and verifying the alert message

Starting URL: https://kristinek.github.io/site/tasks/enter_a_number

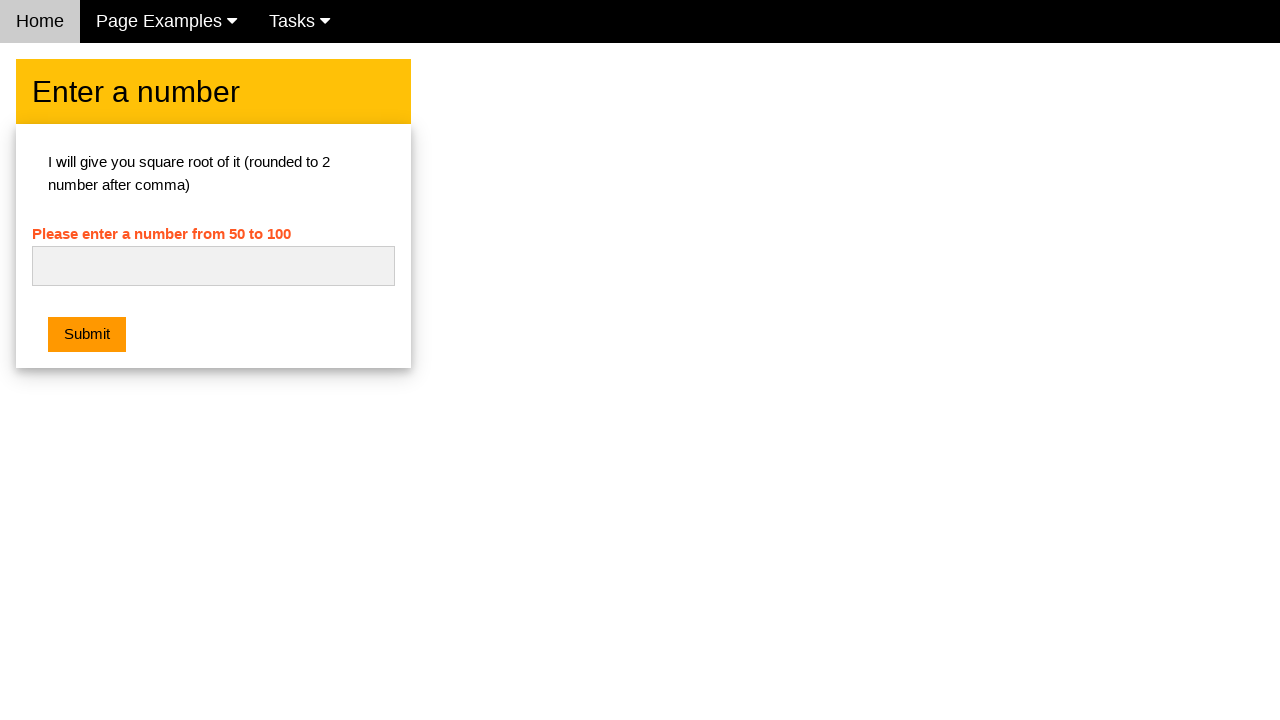

Navigated to number input validation page
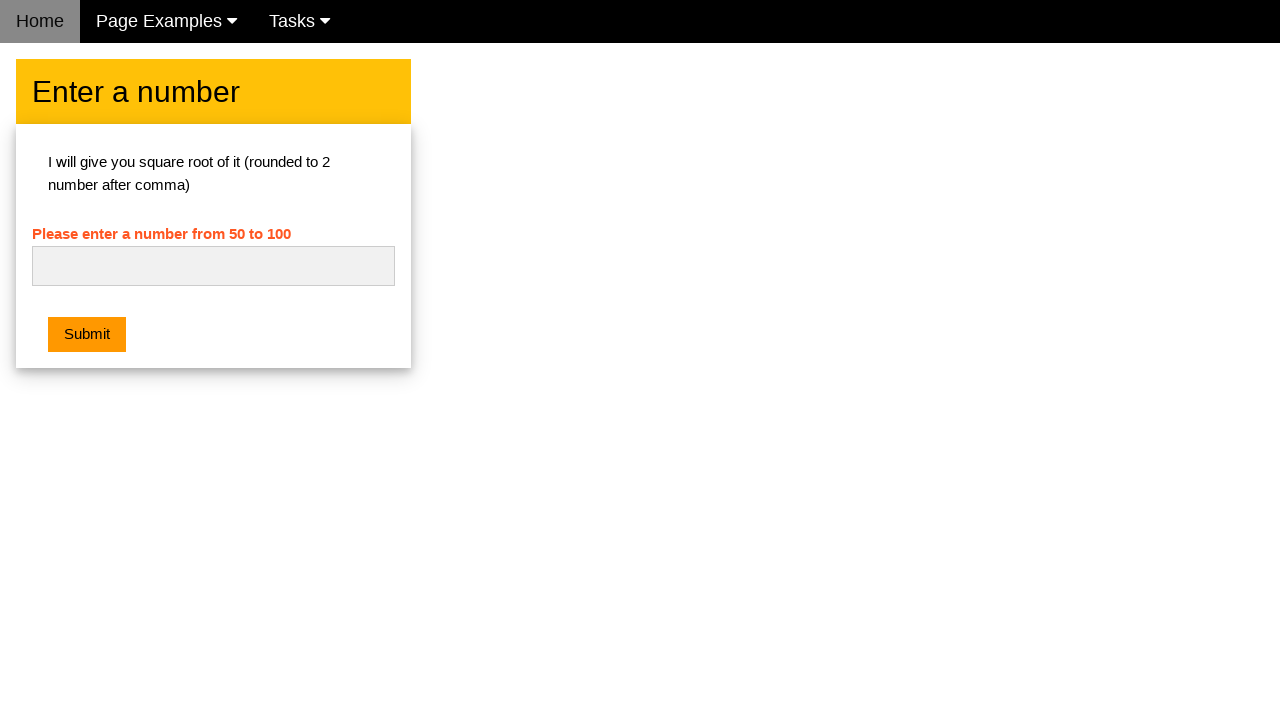

Cleared the number input field on #numb
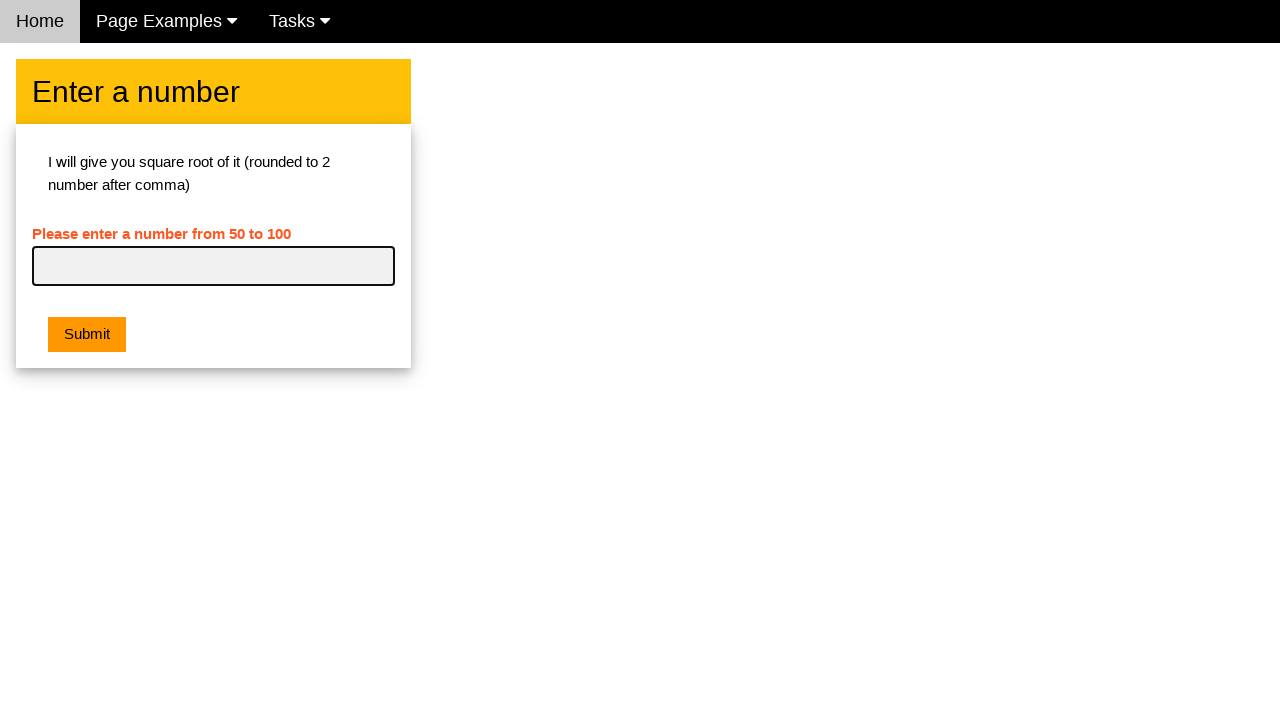

Entered valid number '50' into the input field on #numb
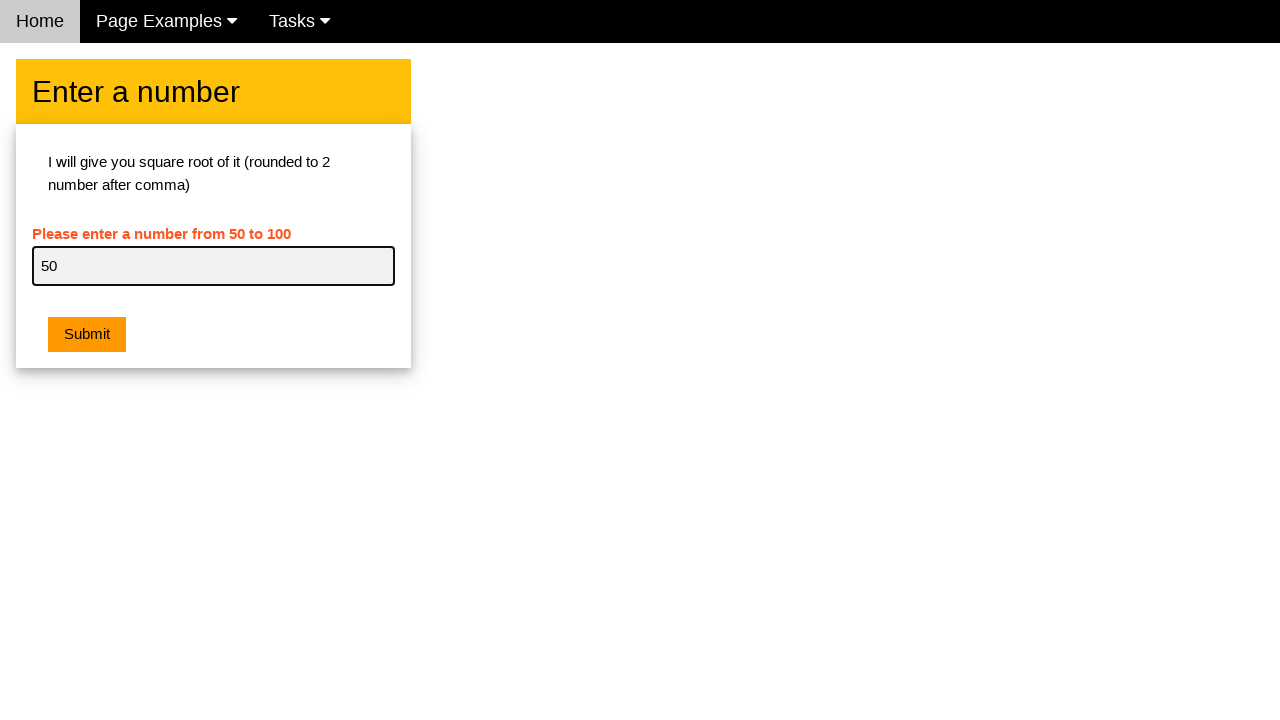

Clicked the submit button at (87, 335) on .w3-btn
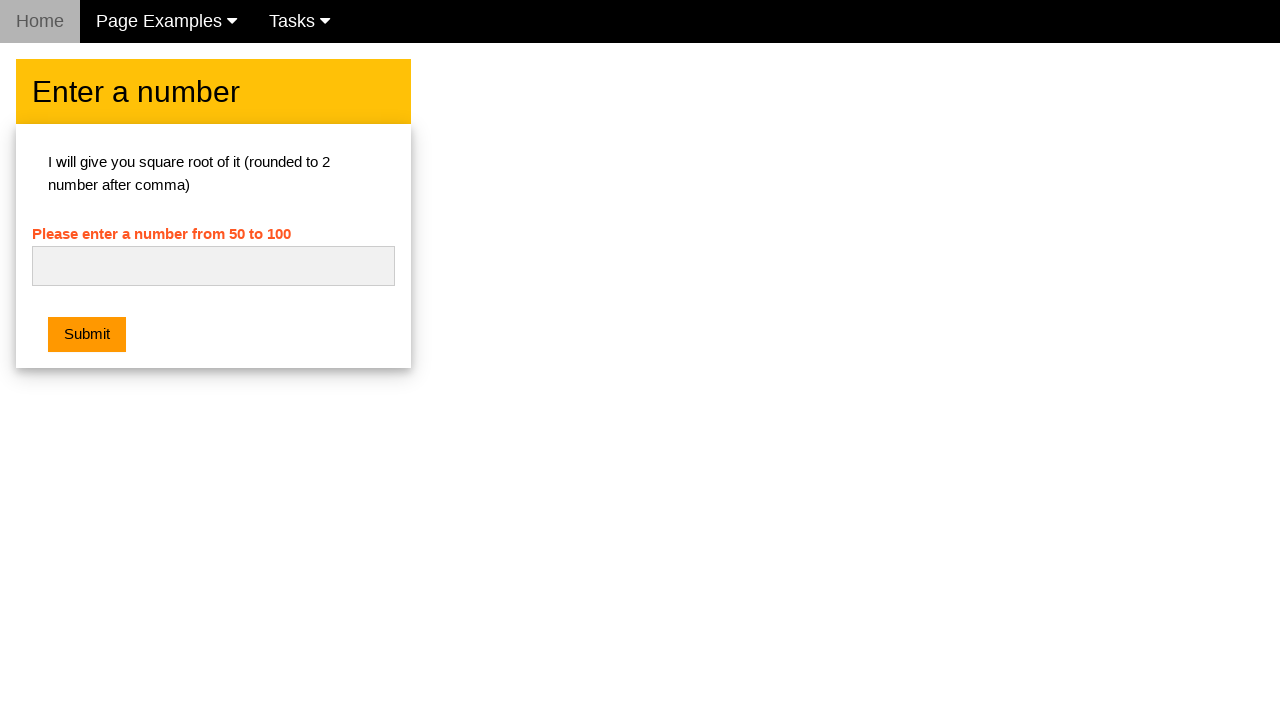

Set up alert dialog handler to accept dialogs
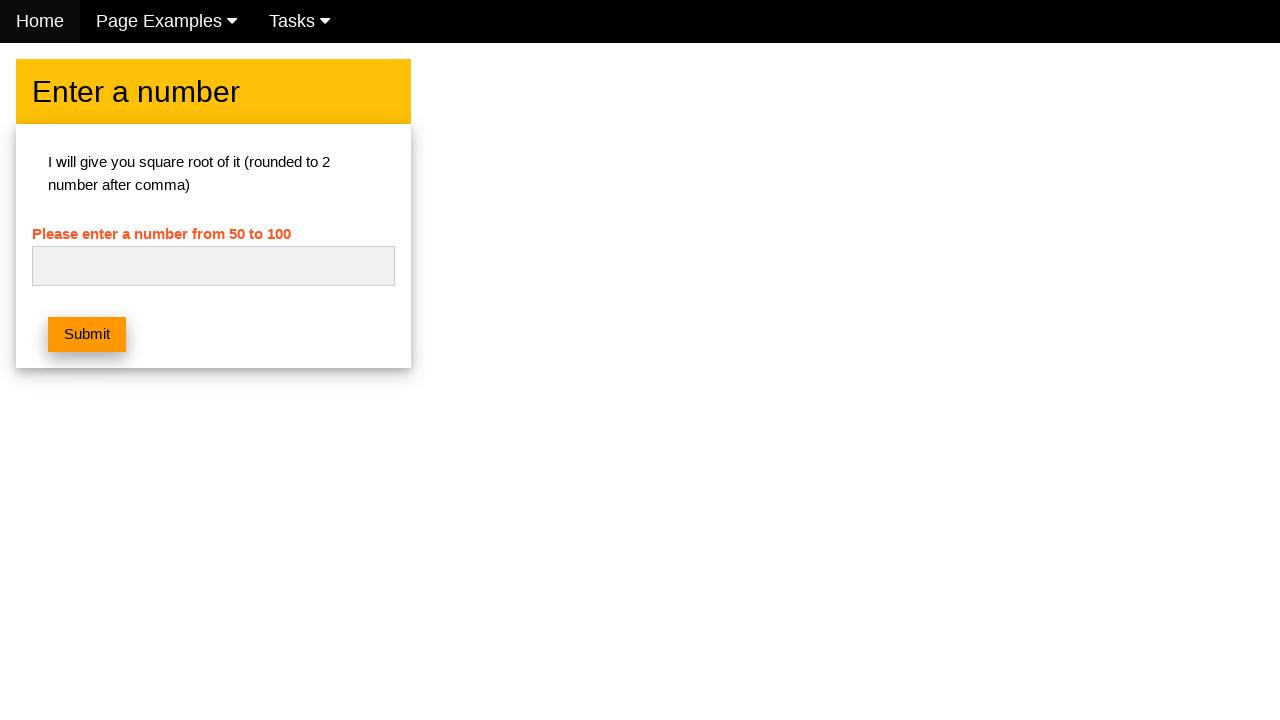

Clicked submit button again, triggering and accepting the alert at (87, 335) on .w3-btn
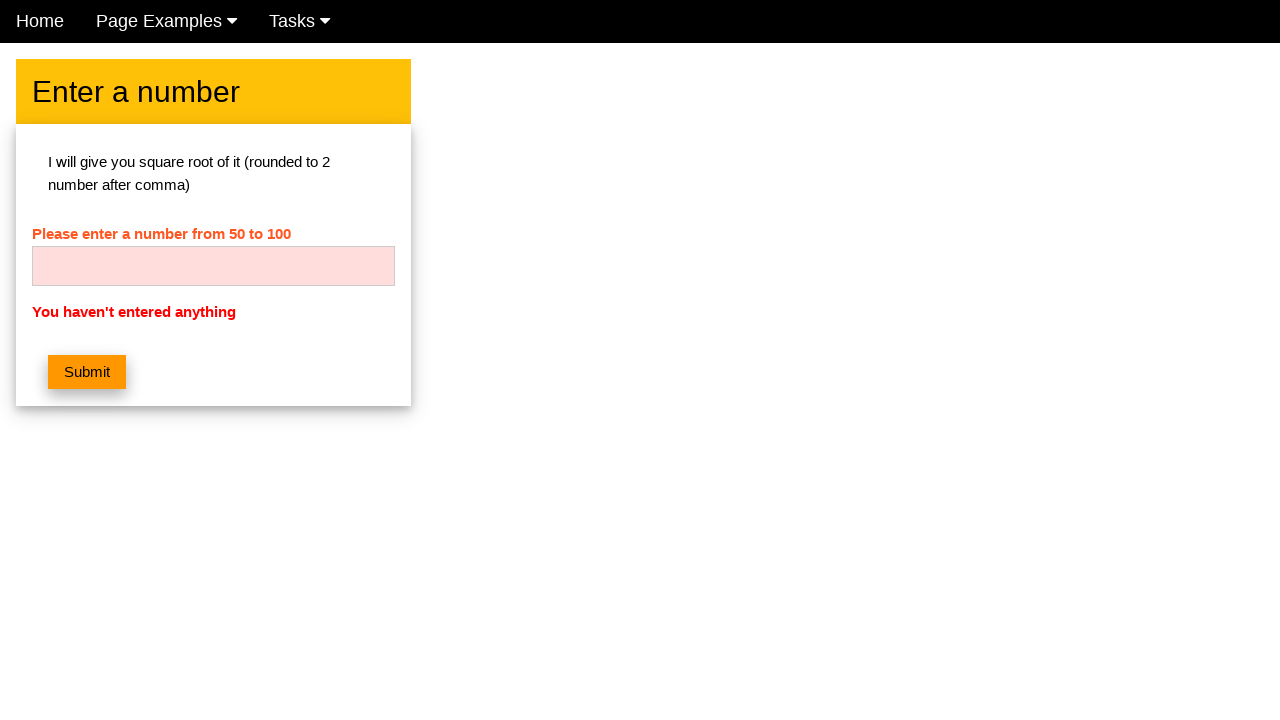

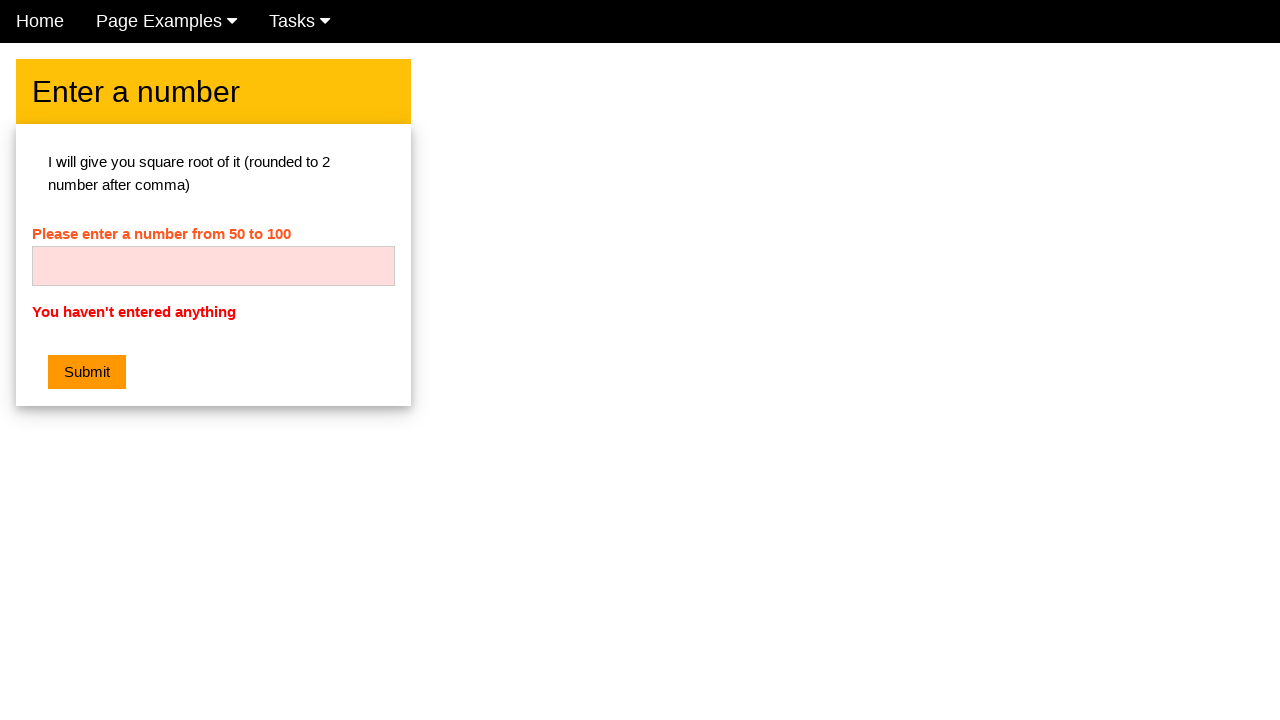